Tests browser window and tab handling by opening multiple new windows/tabs from the alerts demo page

Starting URL: https://demoqa.com/alerts

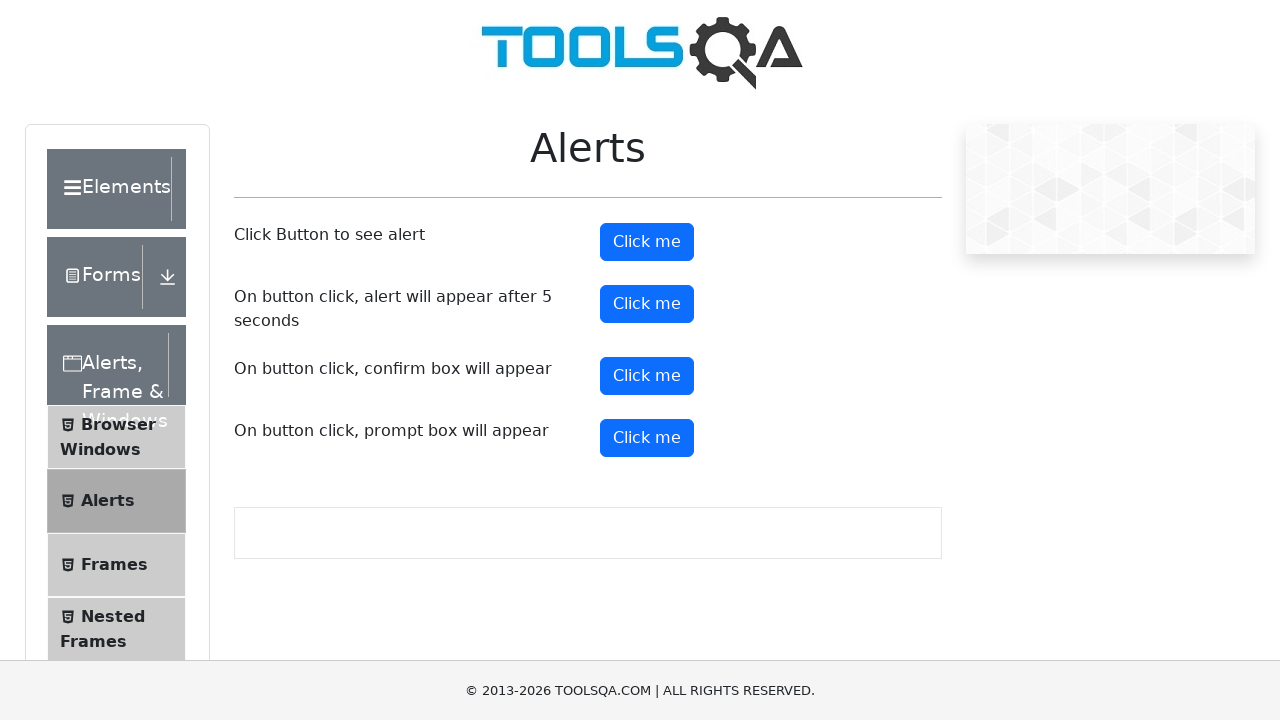

Clicked on 'Browser Windows' menu item at (118, 424) on xpath=//span[text()='Browser Windows']
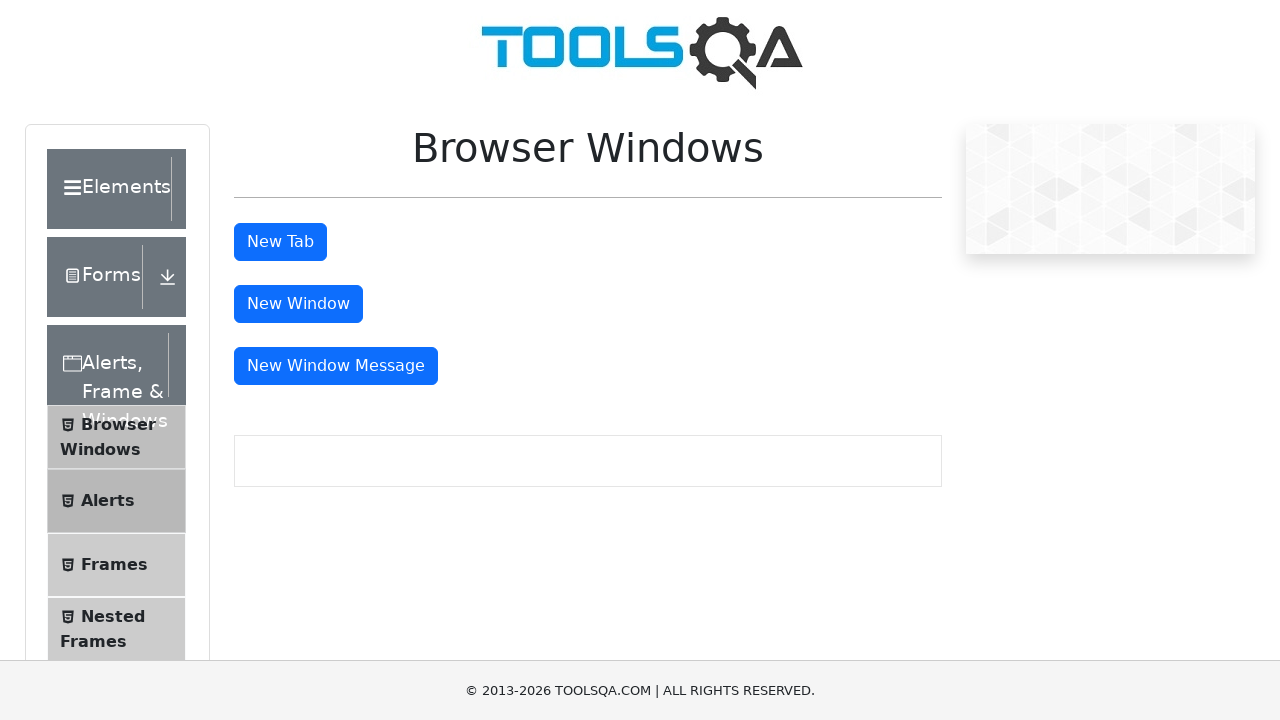

Clicked 'New Tab' button and new tab opened at (280, 242) on #tabButton
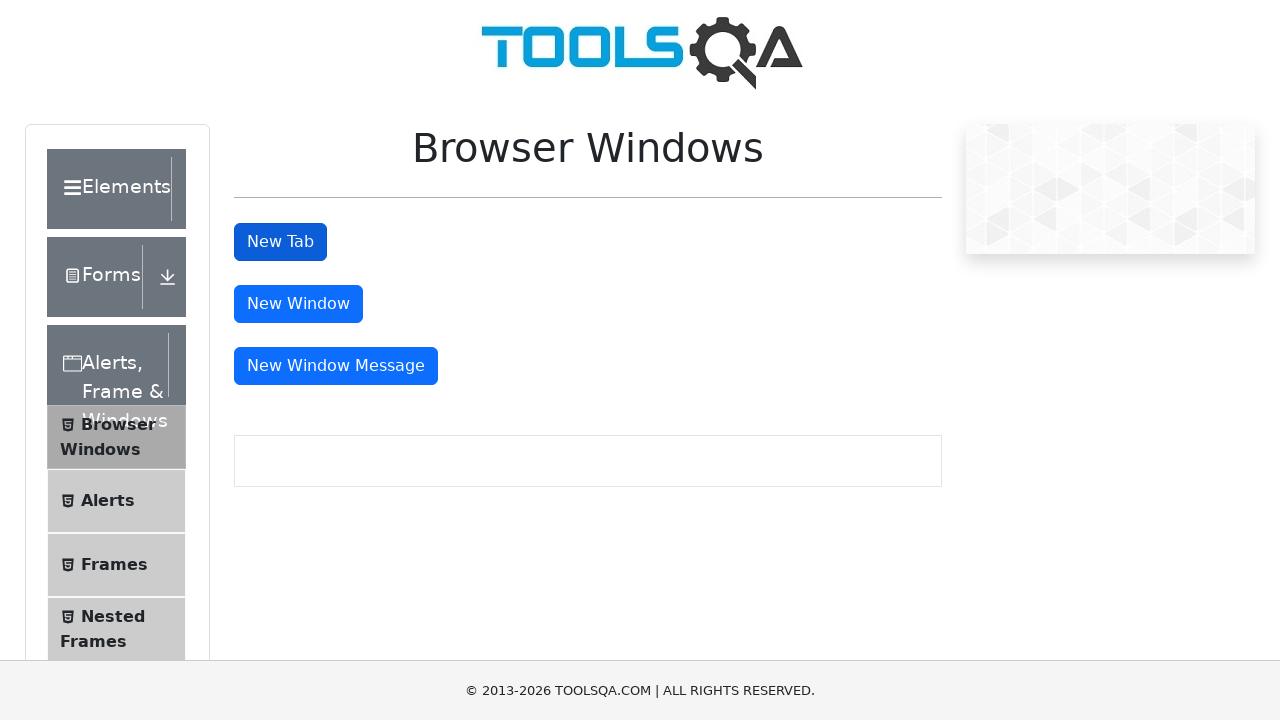

Clicked 'New Window' button and new window opened at (298, 304) on #windowButton
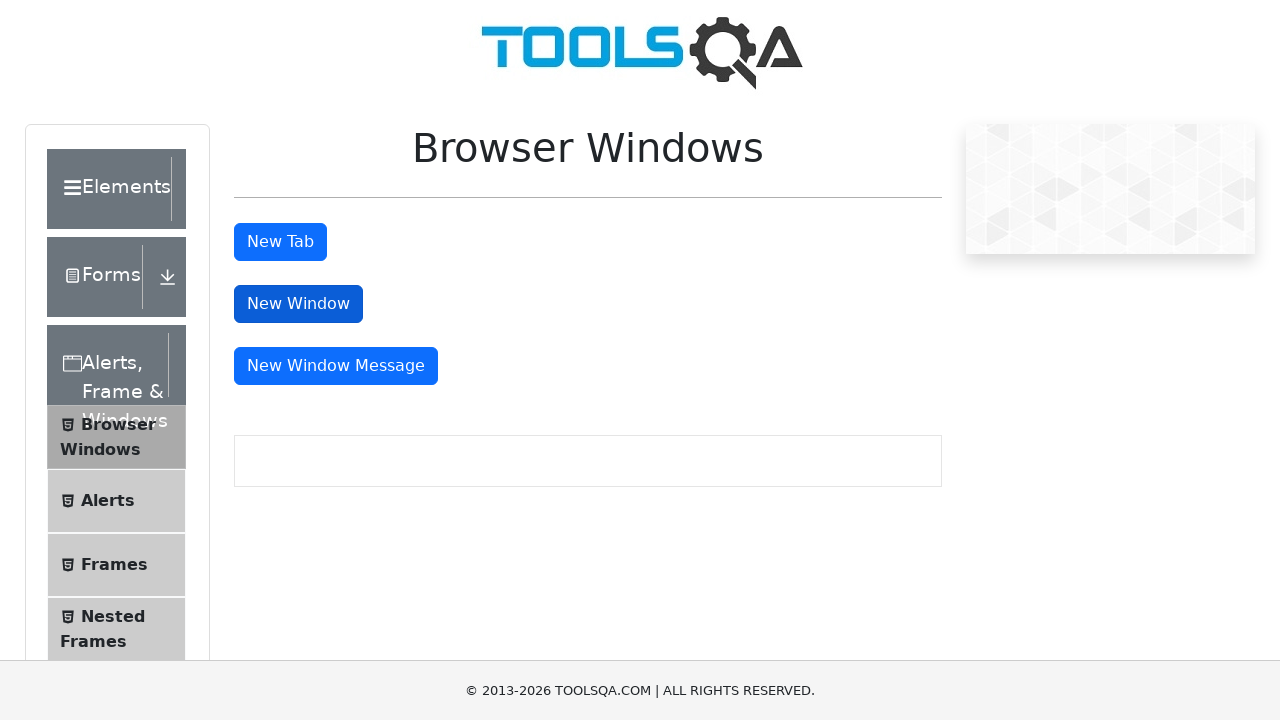

Clicked 'New Message Window' button and message window opened at (336, 366) on #messageWindowButton
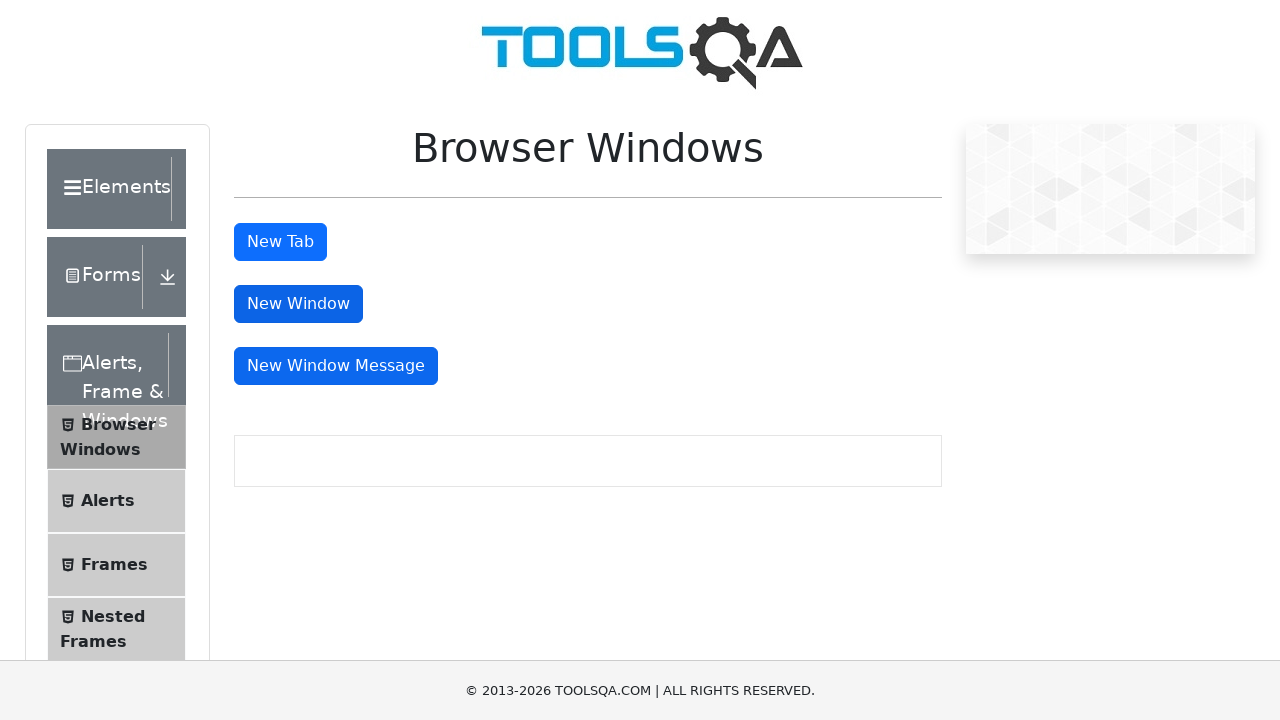

Switched focus to the newly opened tab
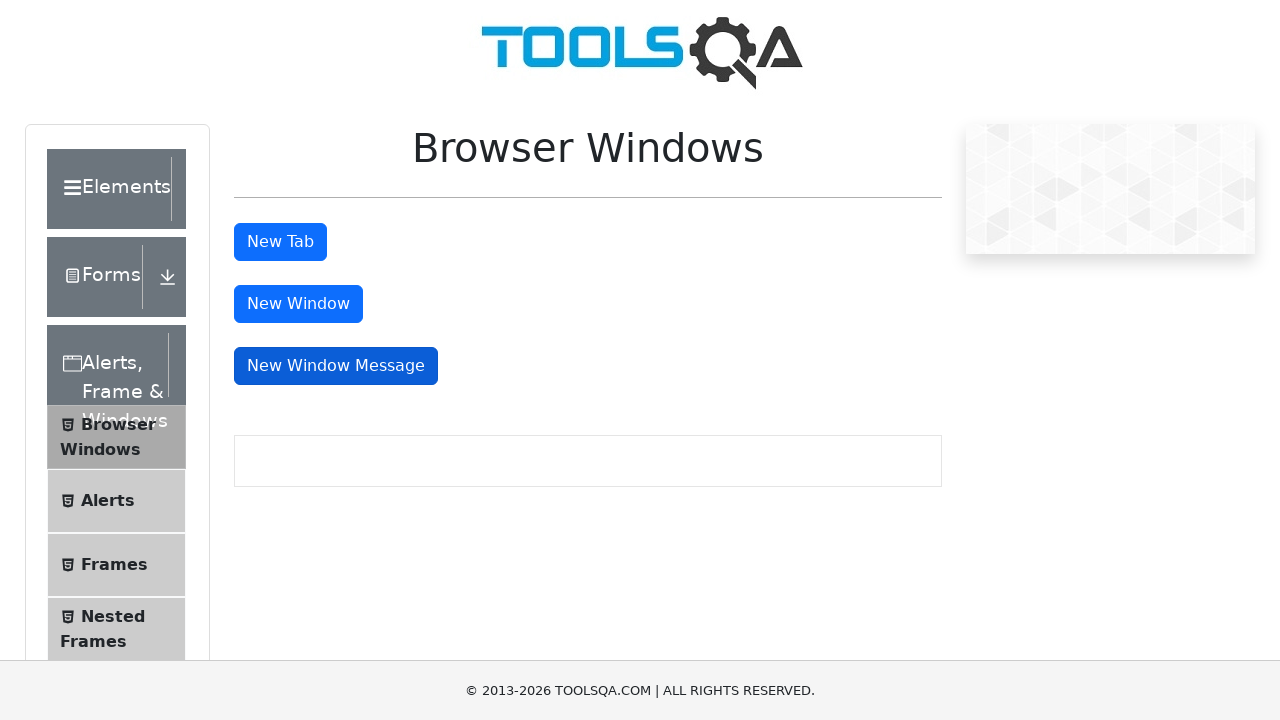

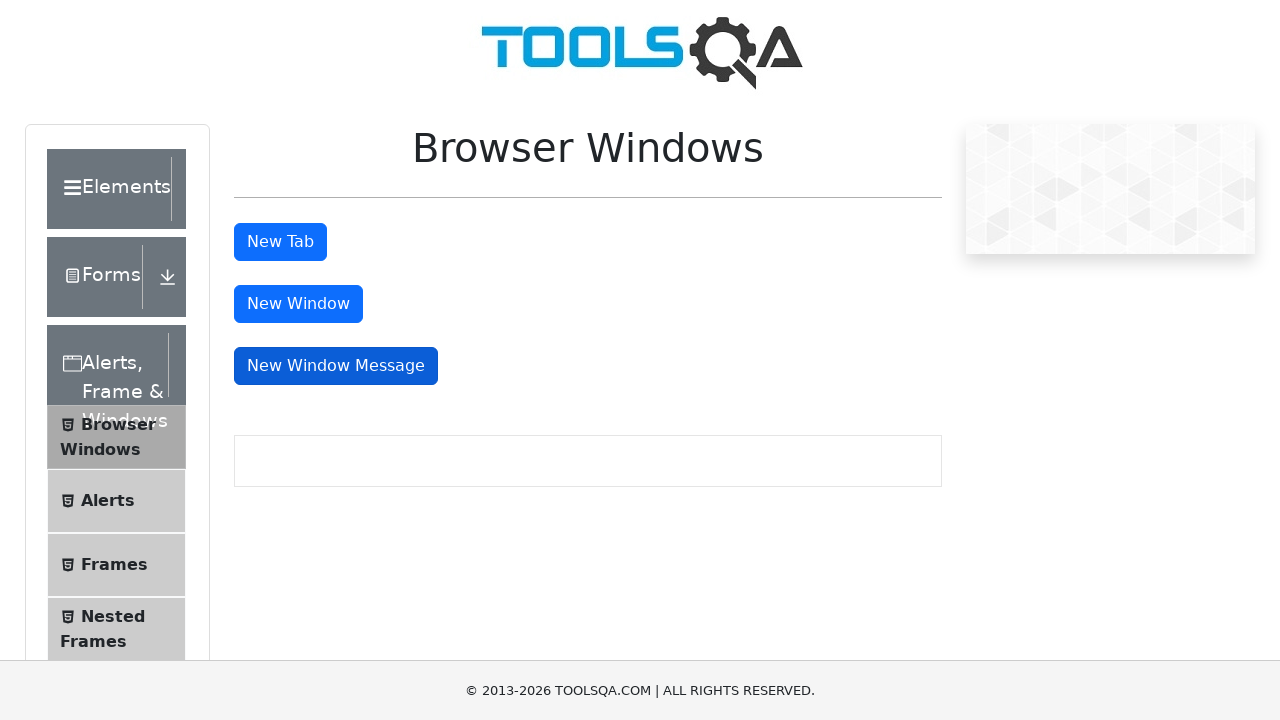